Tests the search functionality on knygos.lt by entering a search term and verifying results appear

Starting URL: https://www.knygos.lt/

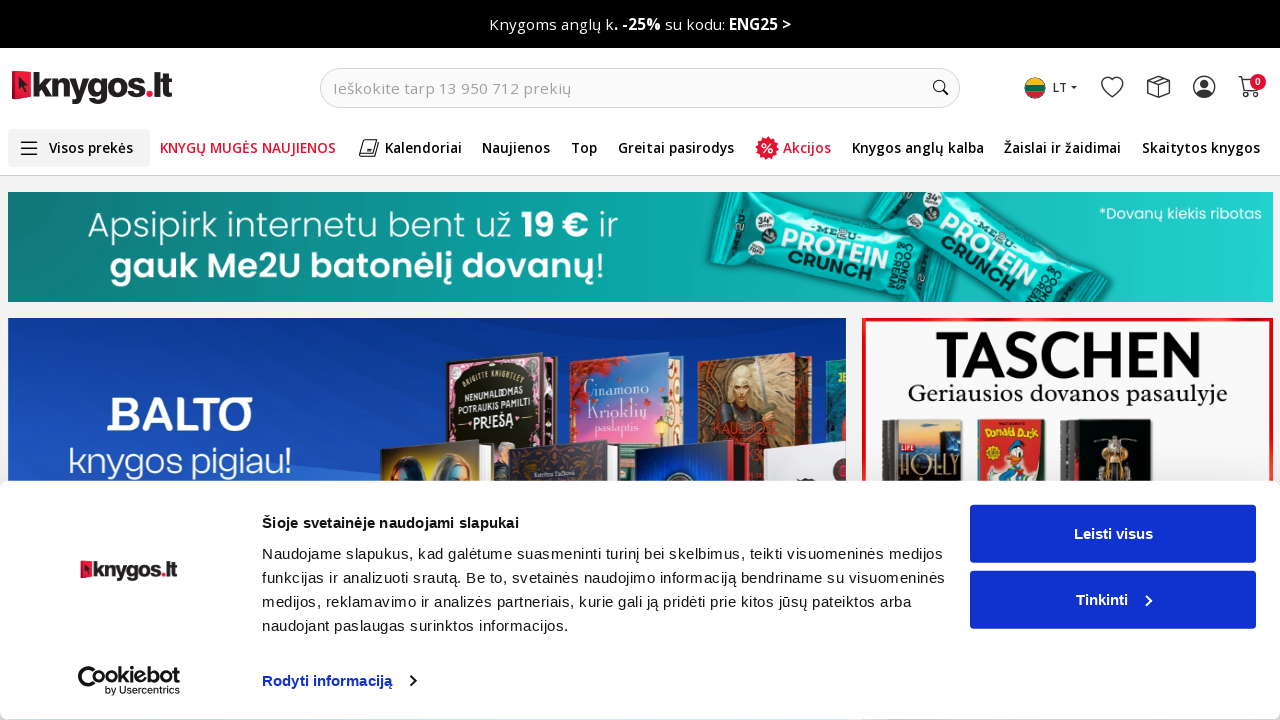

Filled search field with 'Python programavimas' on input[name='search'], input[type='search'], #search, .search-input
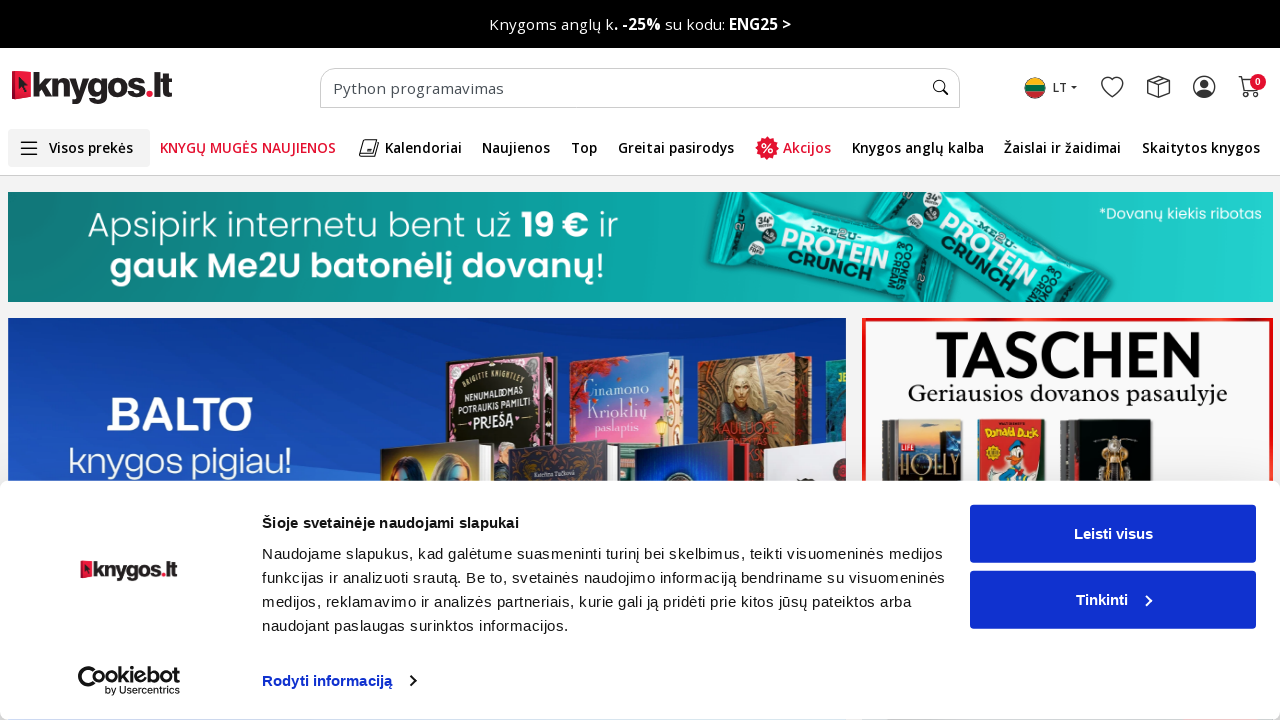

Clicked search button to submit query at (640, 88) on button[type='submit'], .search-button, #search-btn, [aria-label='Search']
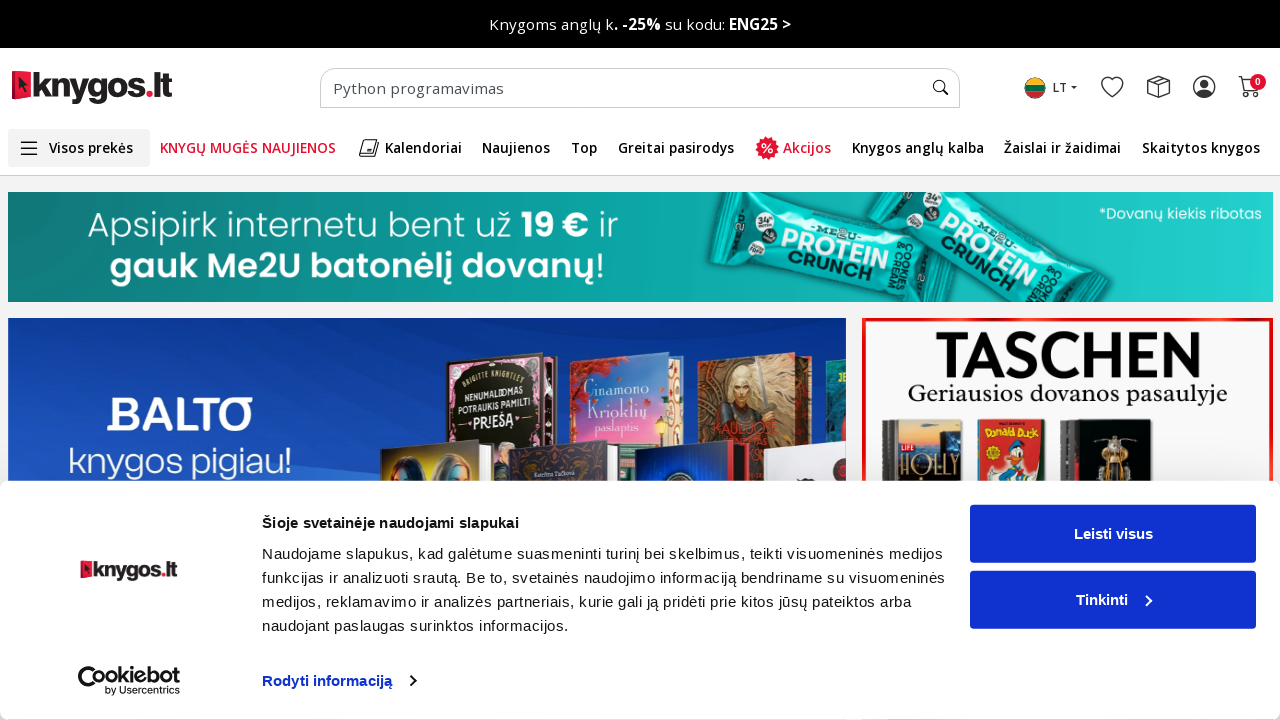

Search results loaded successfully
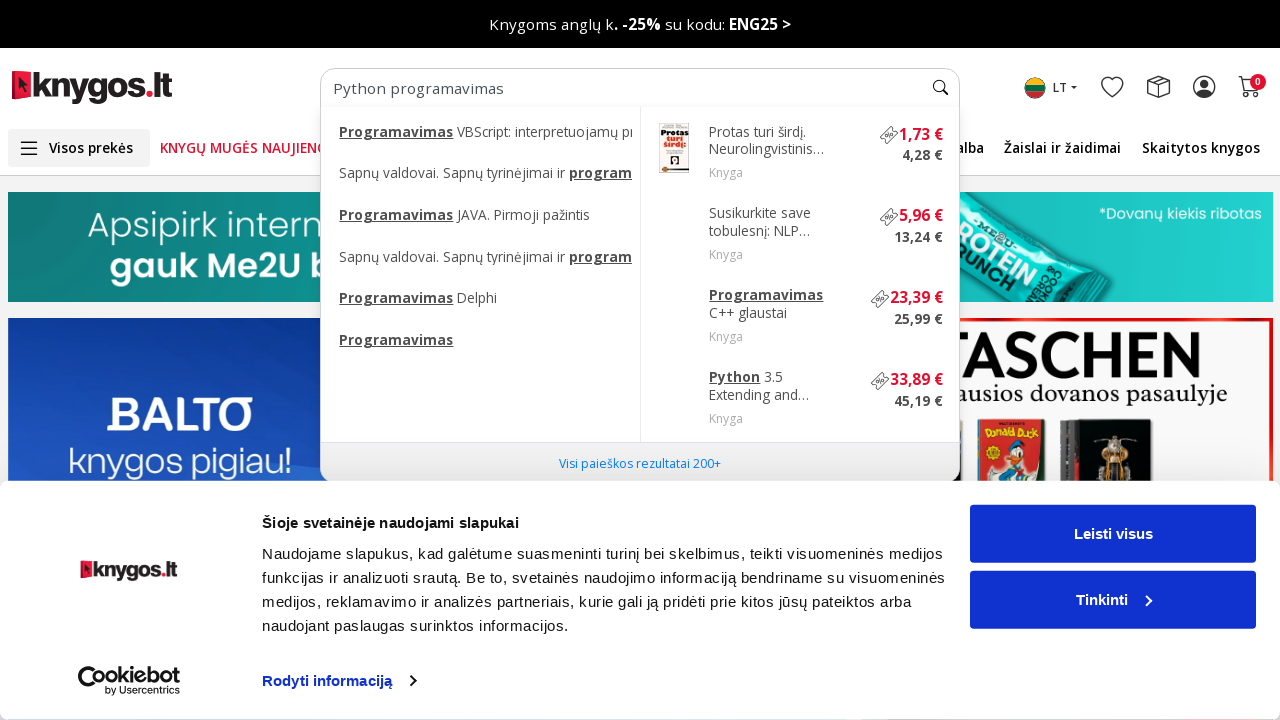

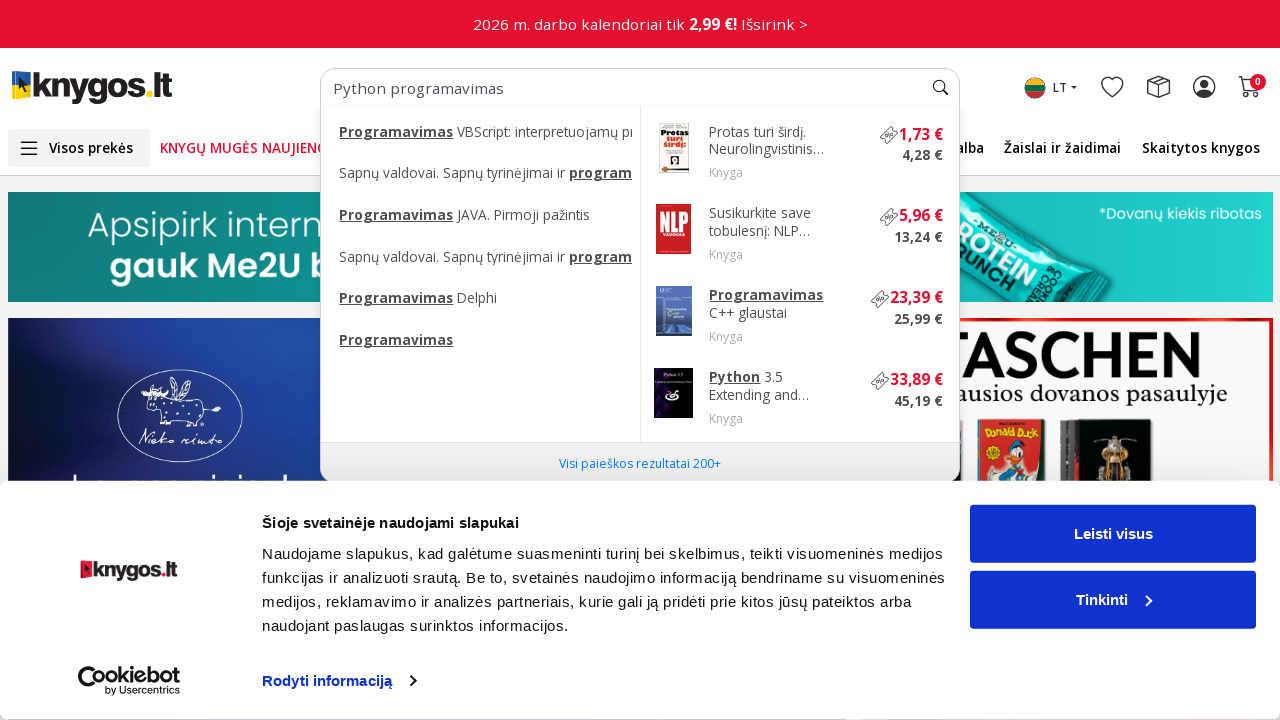